Tests checkbox component functionality by clicking on checkboxes directly and verifying their state changes between checked and unchecked

Starting URL: https://tamagui.dev/docs/components/checkbox

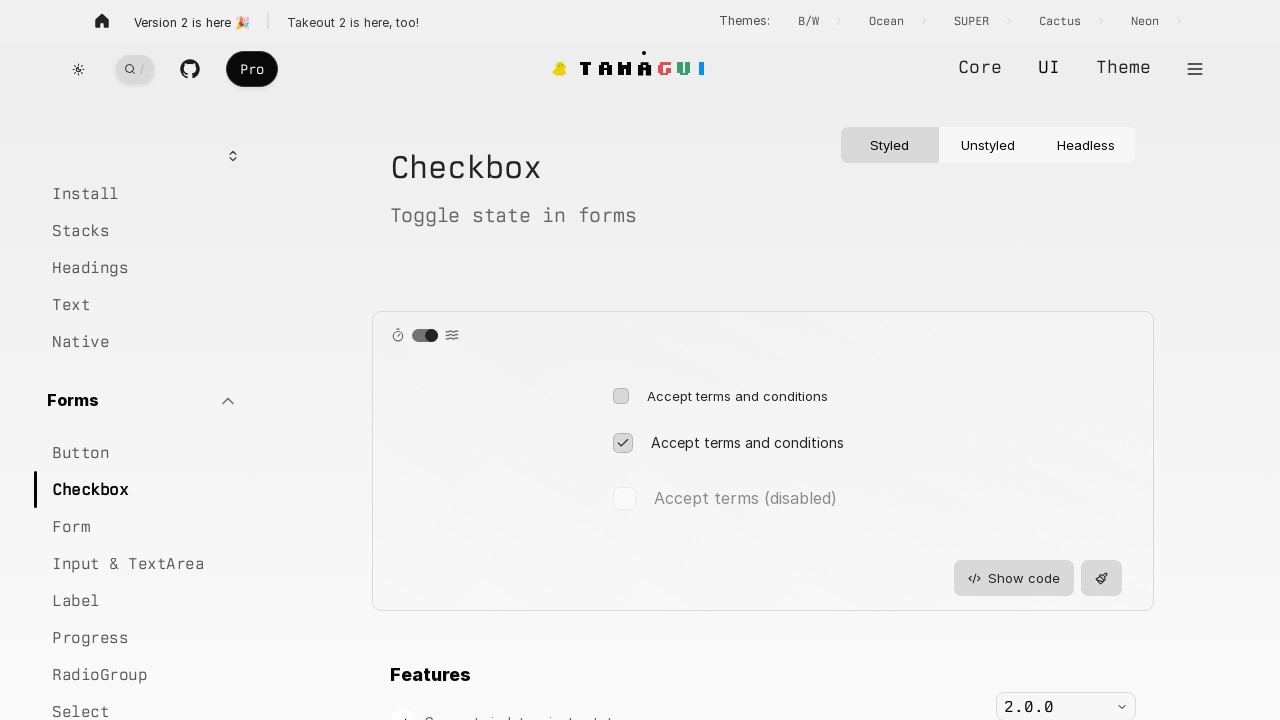

Demo section loaded
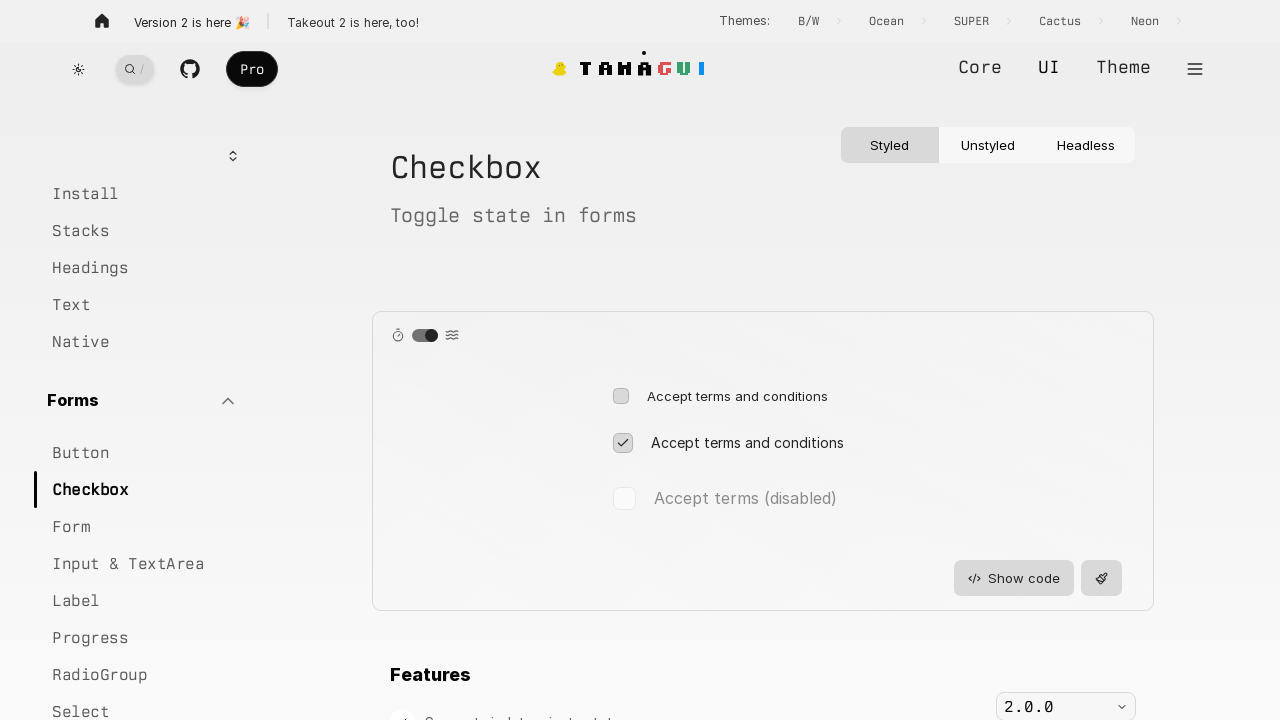

Checkbox-3 element is visible
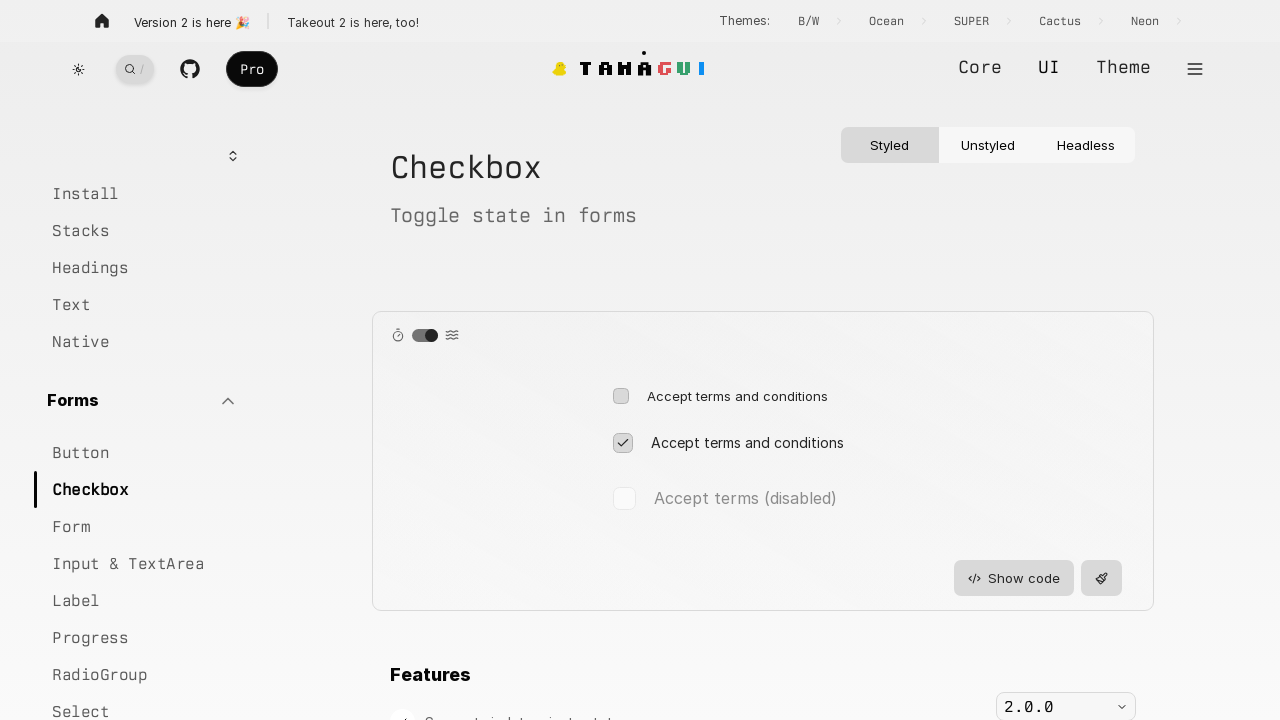

Clicked checkbox-3 to check it at (620, 396) on #checkbox-3
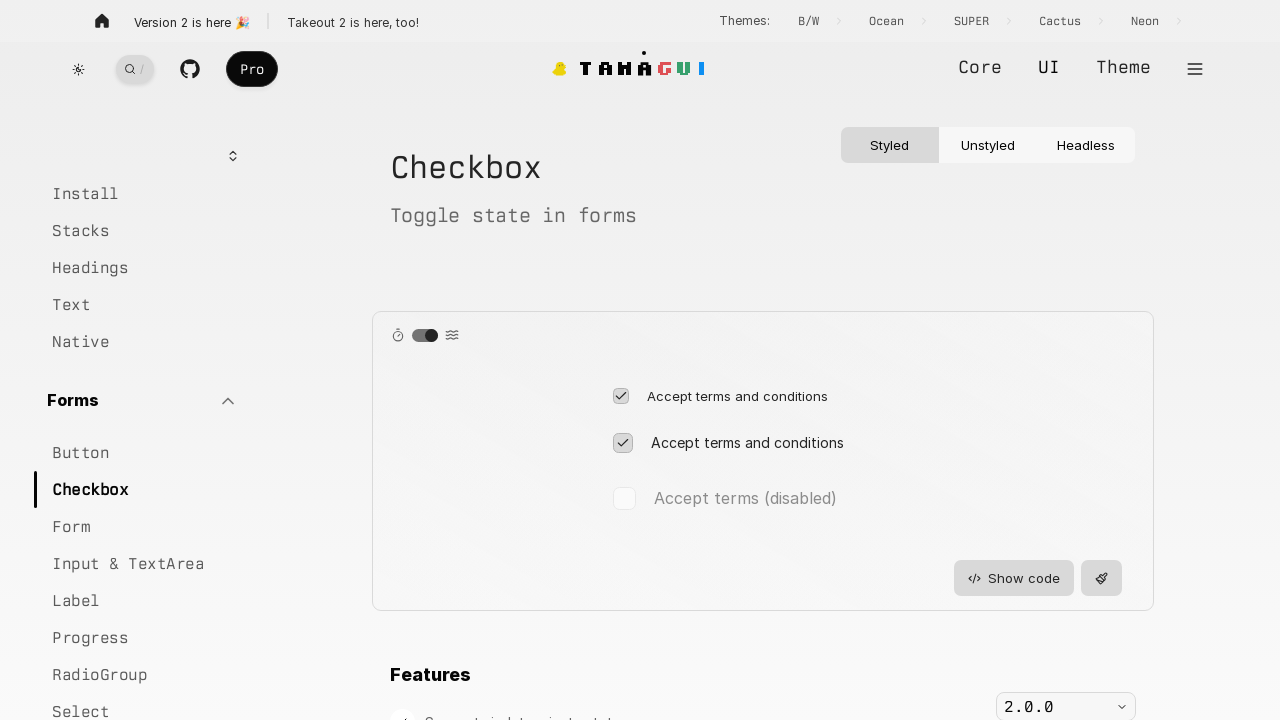

Clicked checkbox-4 to uncheck it at (622, 443) on #checkbox-4
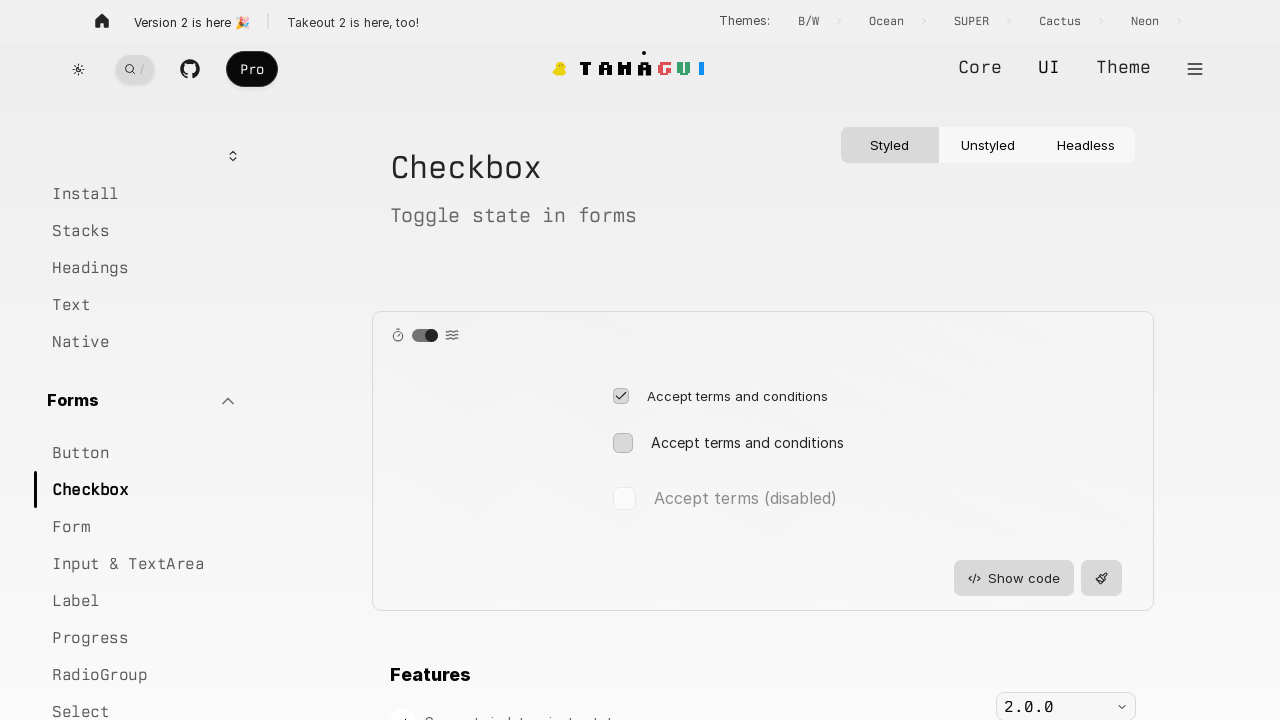

Clicked checkbox-3 again to restore original state at (620, 396) on #checkbox-3
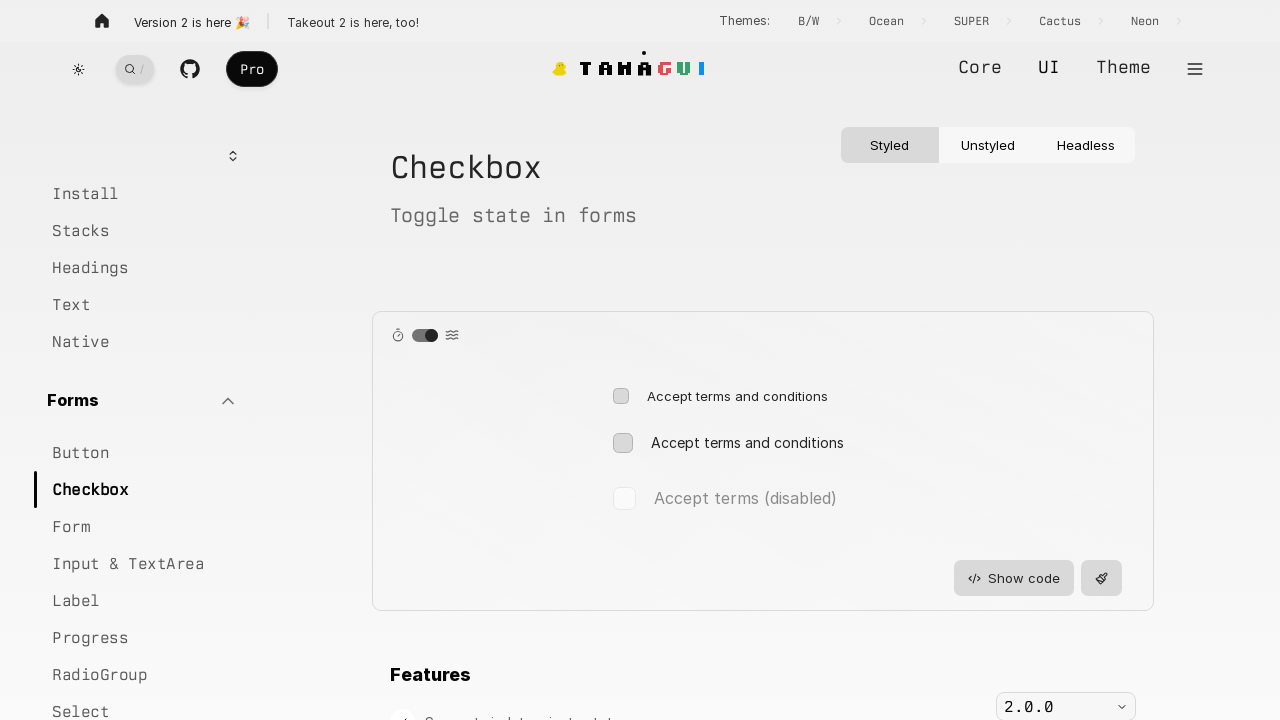

Clicked checkbox-4 again to restore original state at (622, 443) on #checkbox-4
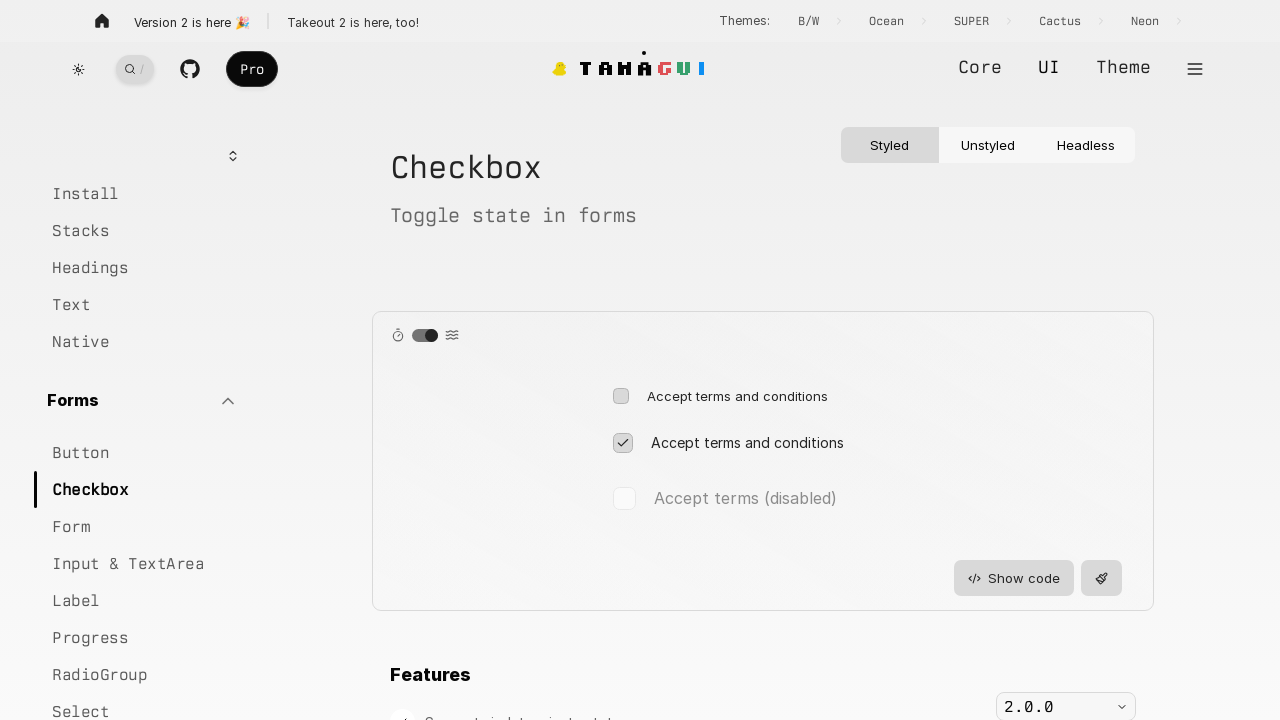

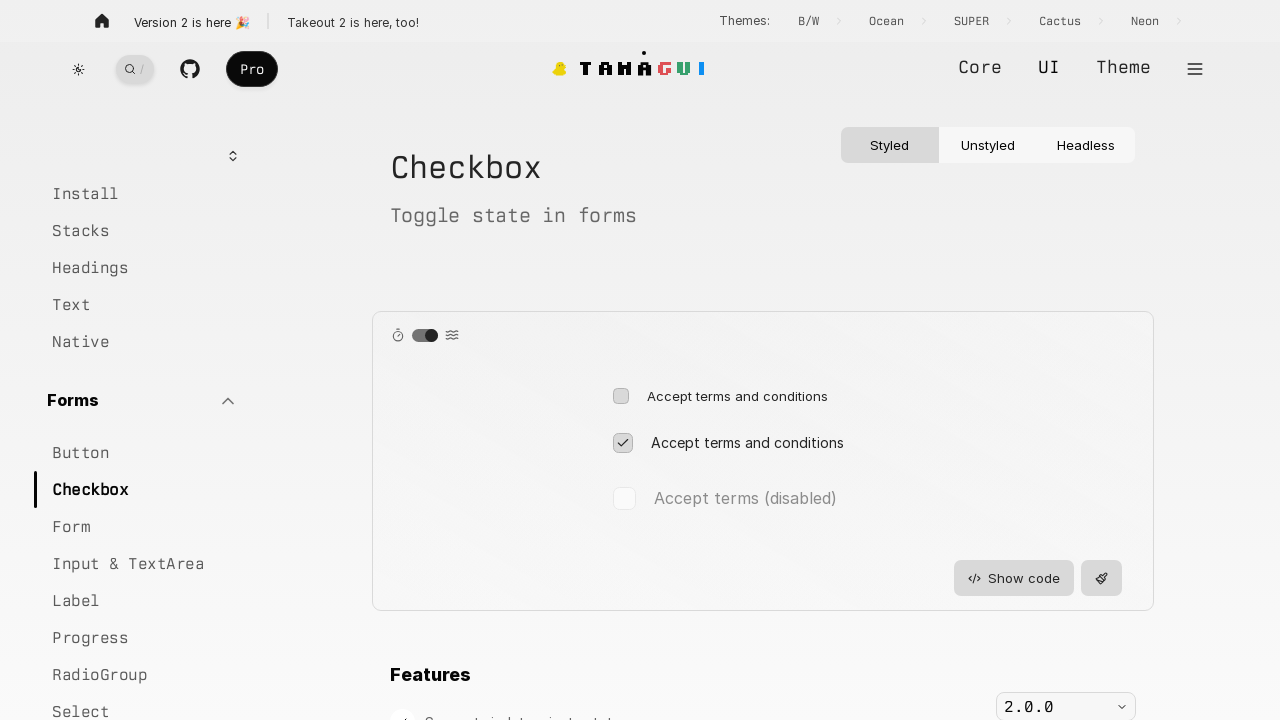